Tests JavaScript alert handling by triggering different types of alerts and interacting with them (accepting and dismissing)

Starting URL: https://demoqa.com/alerts

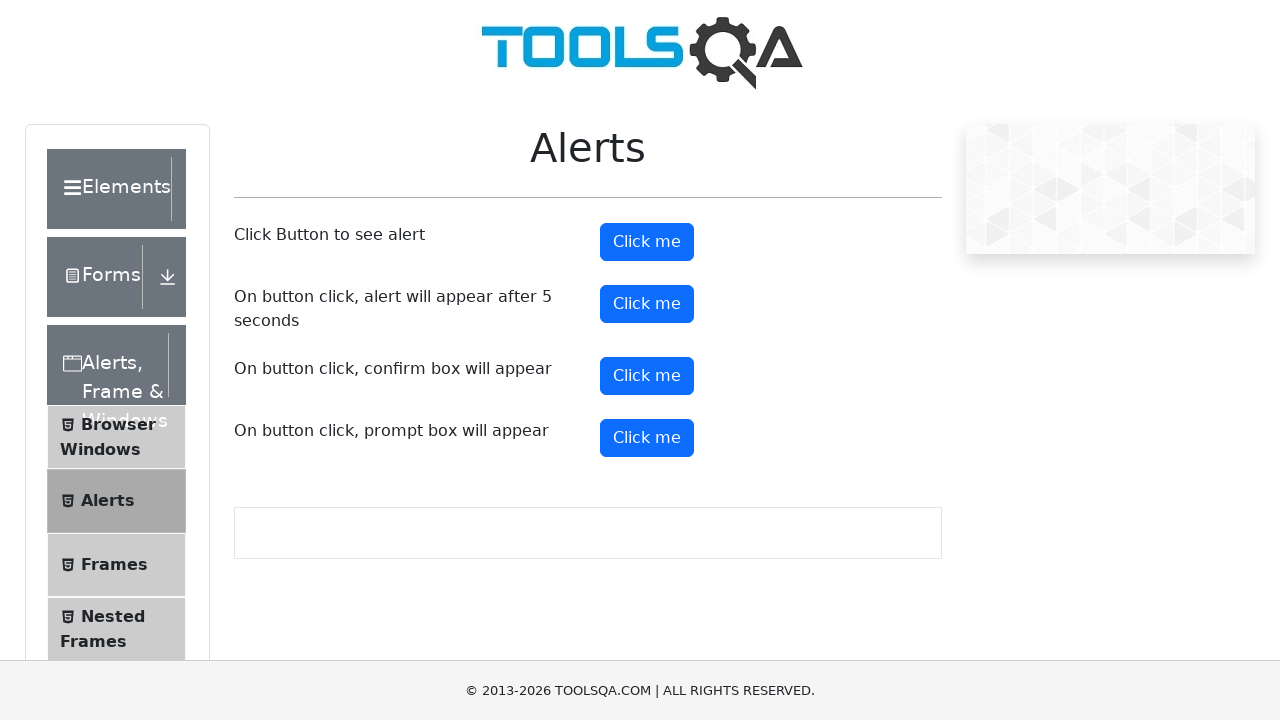

Clicked button to trigger first alert at (647, 242) on #alertButton
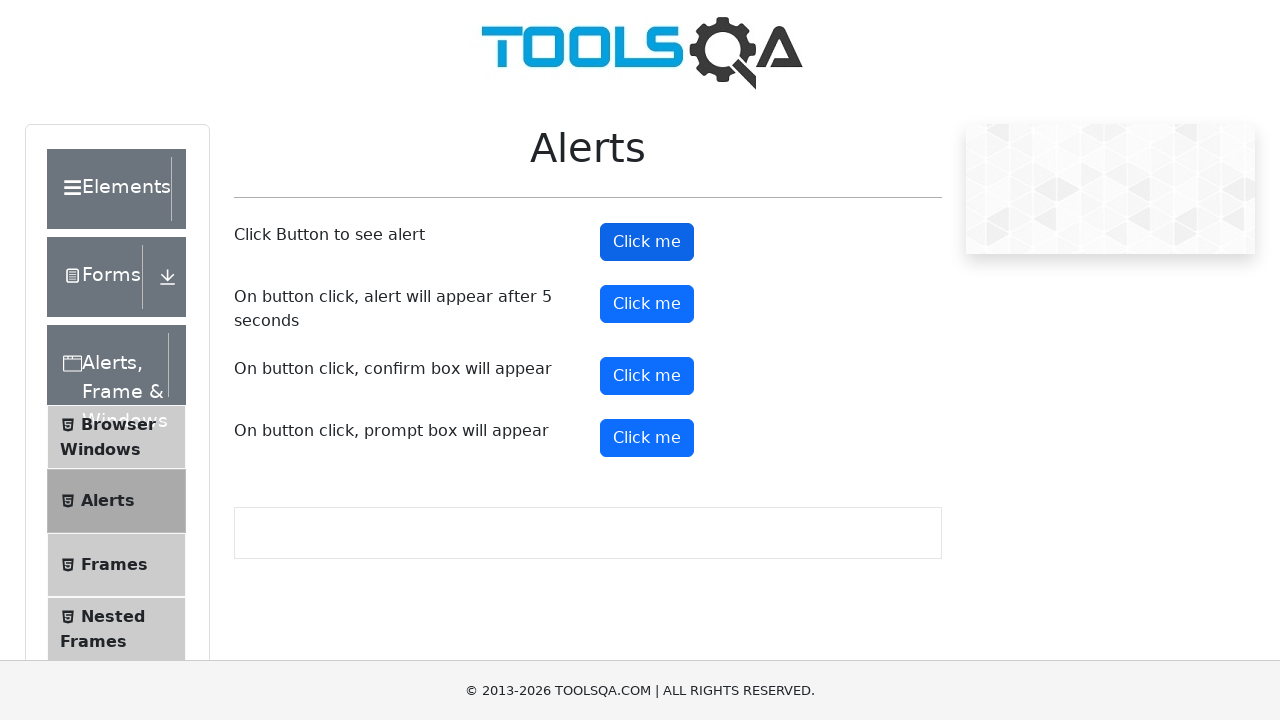

Set up dialog handler to accept alerts
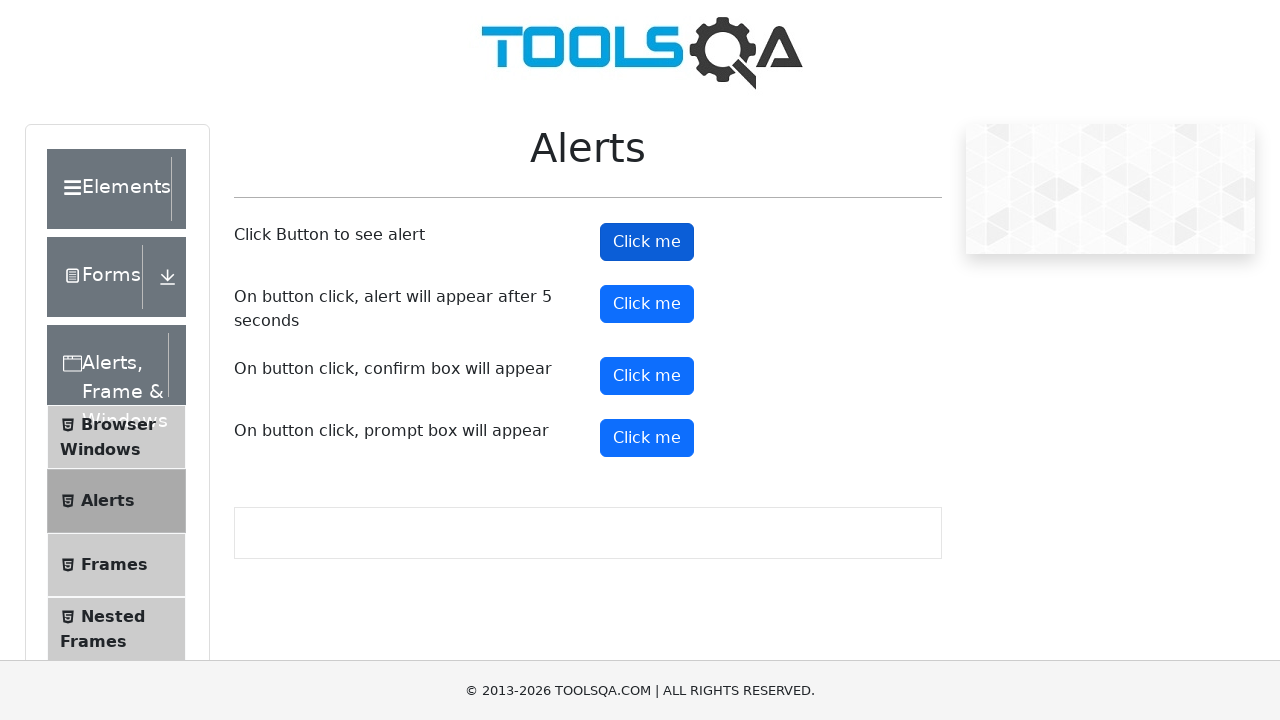

Clicked button to trigger confirmation dialog at (647, 376) on #confirmButton
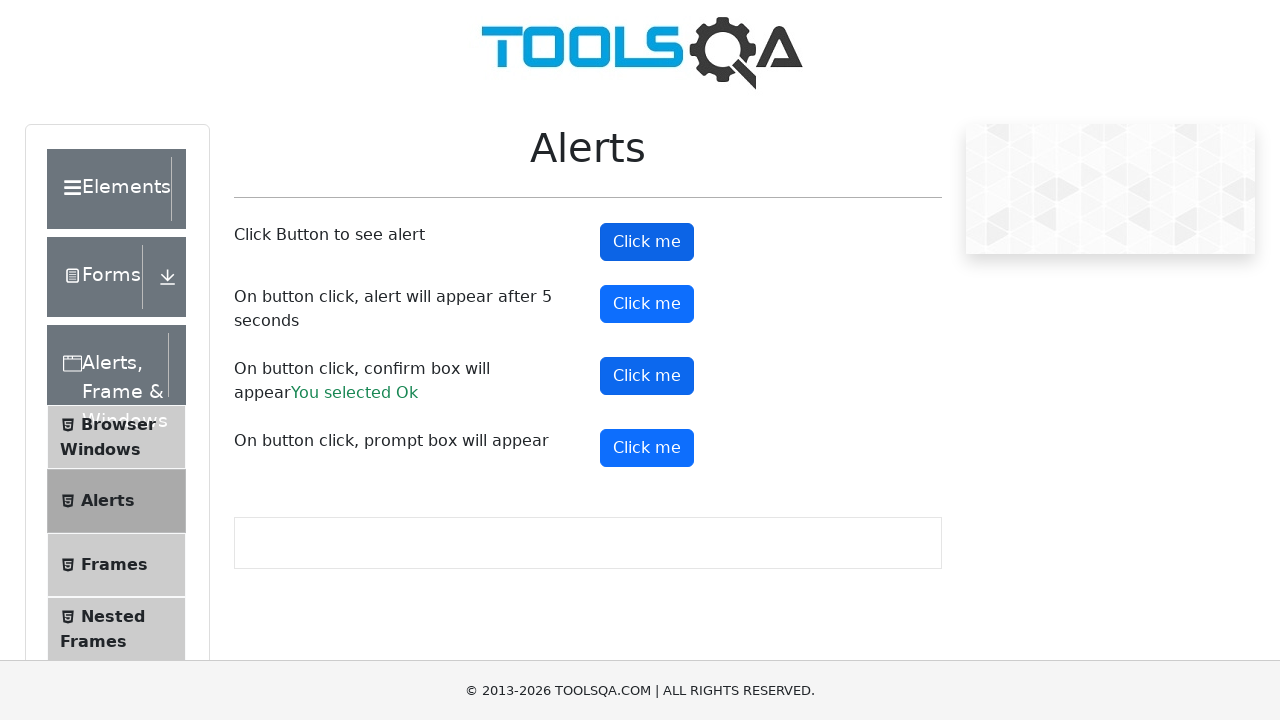

Set up dialog handler to dismiss confirmation dialogs
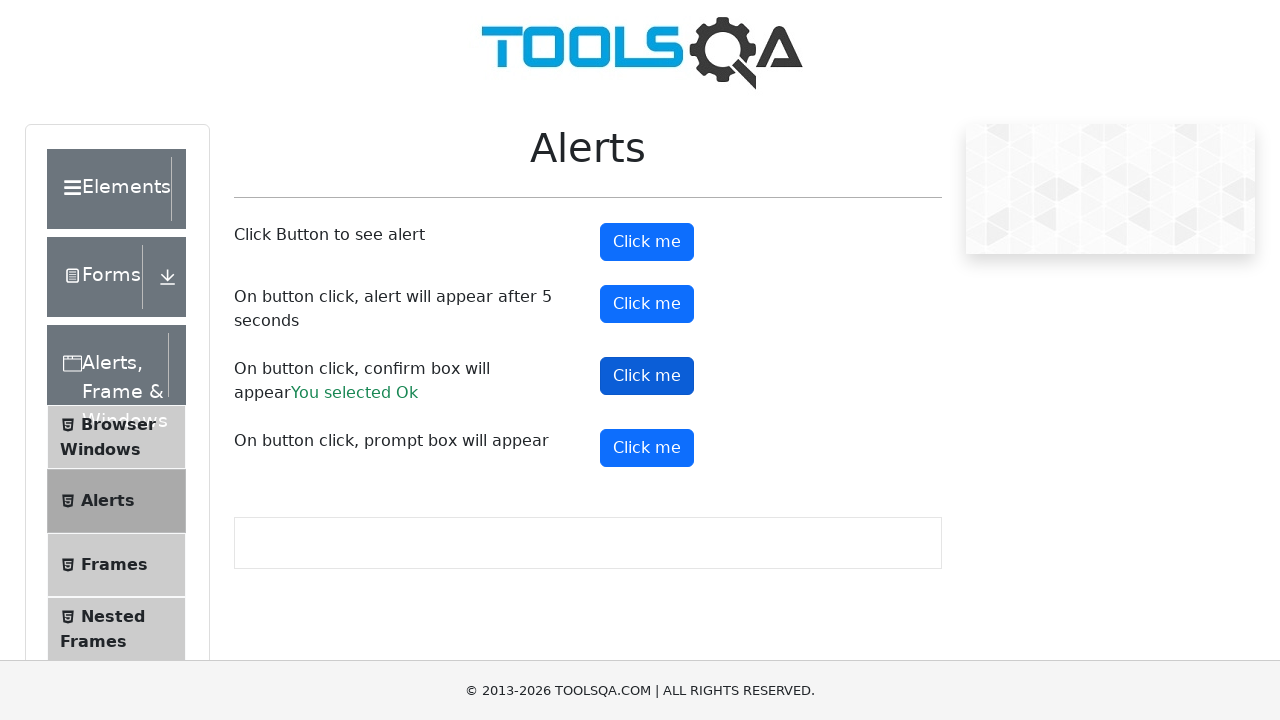

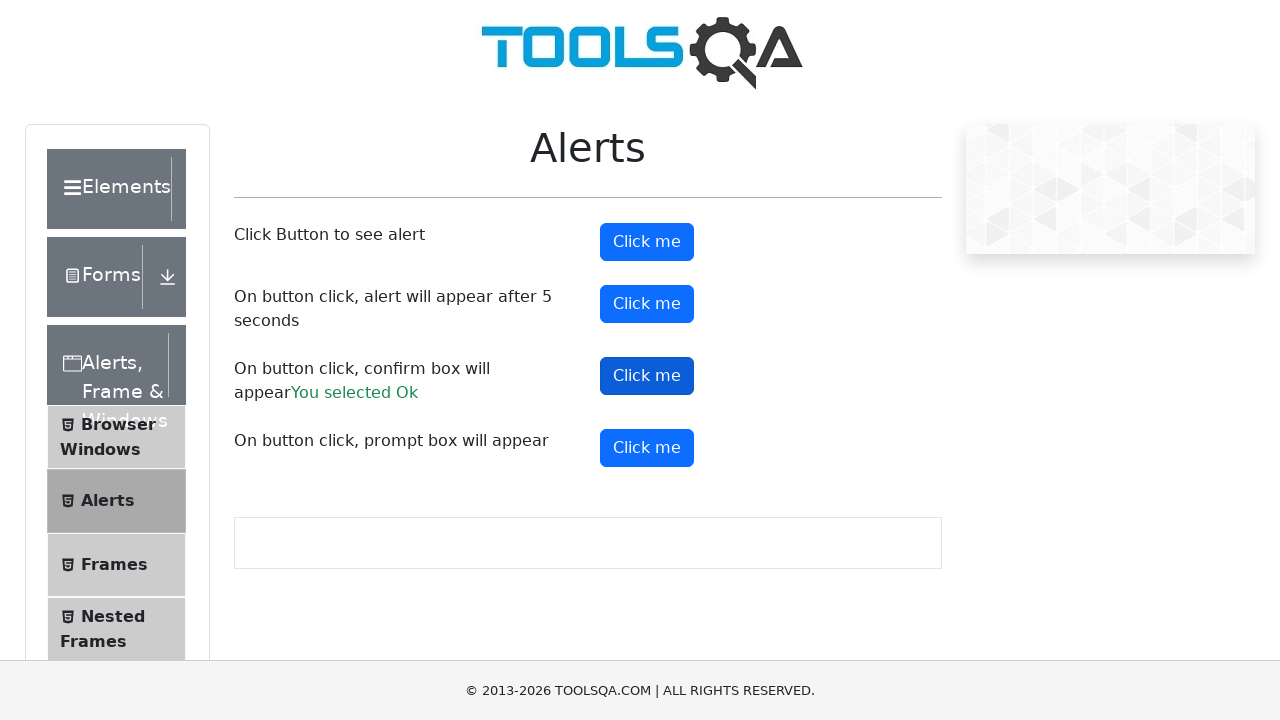